Navigates to Flipkart website and maximizes the browser window to demonstrate basic browser control functionality.

Starting URL: https://www.flipkart.com/

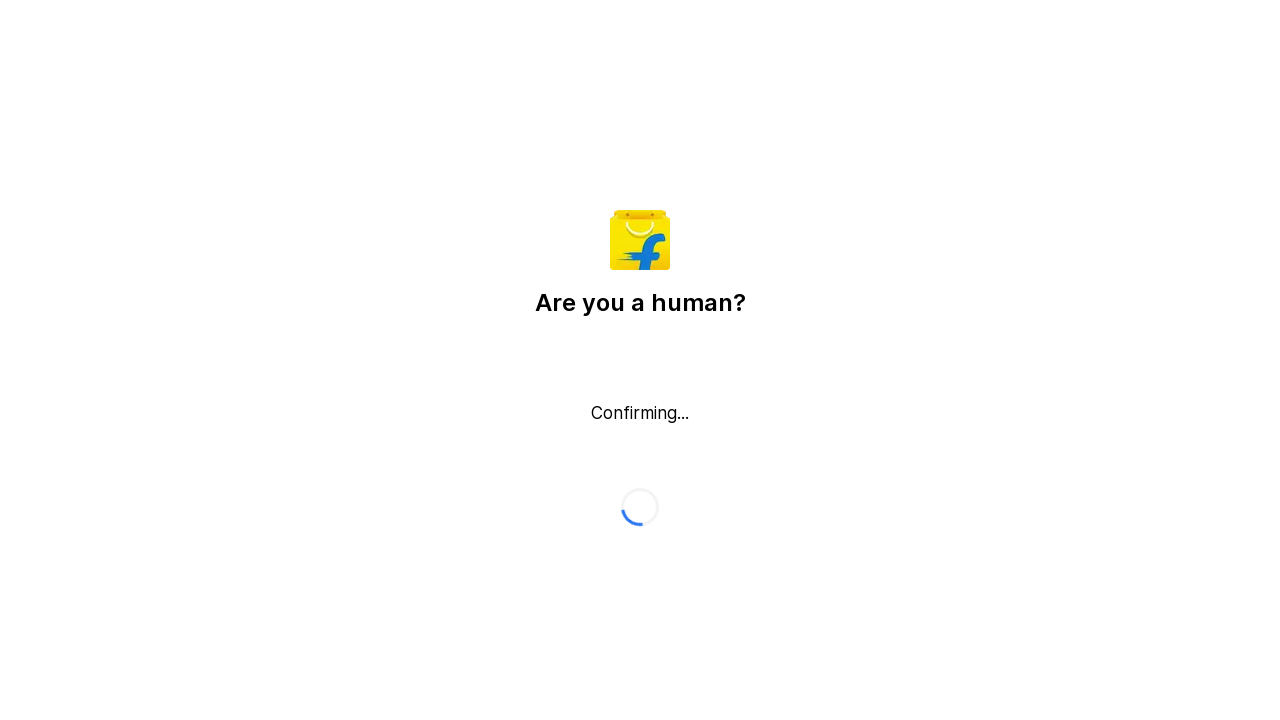

Page loaded with domcontentloaded state
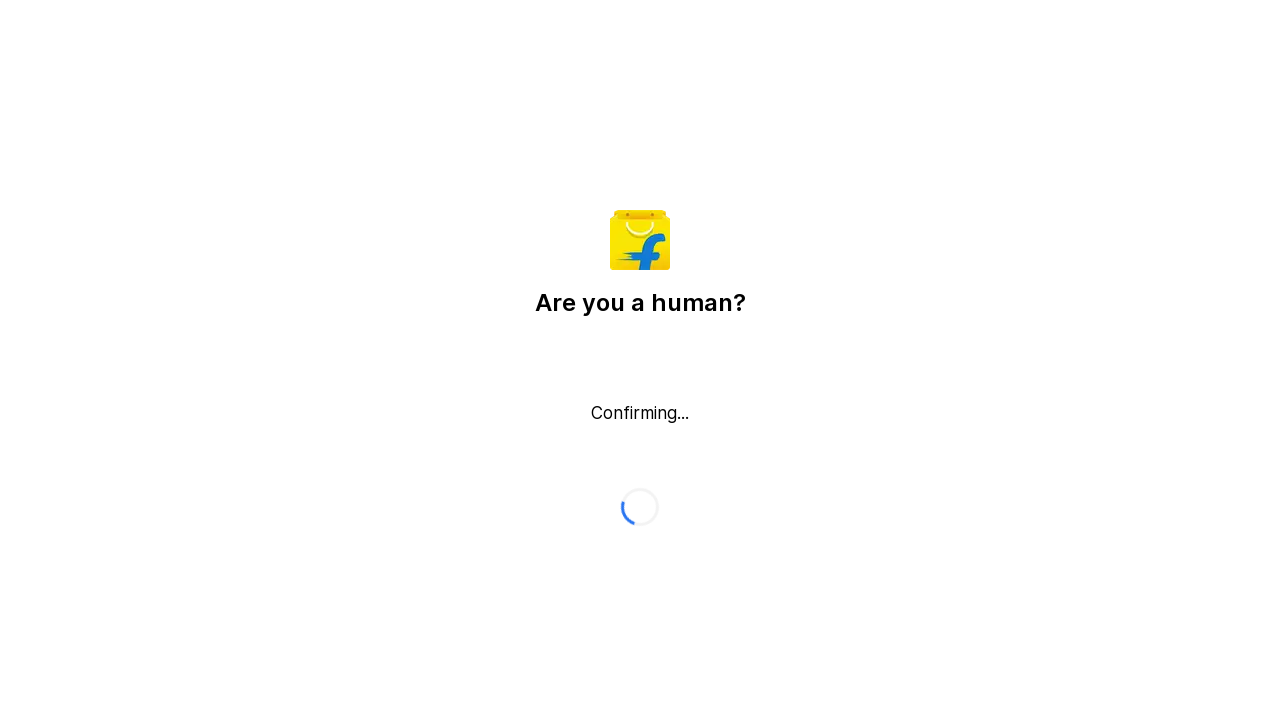

Browser window maximized to 1920x1080 viewport
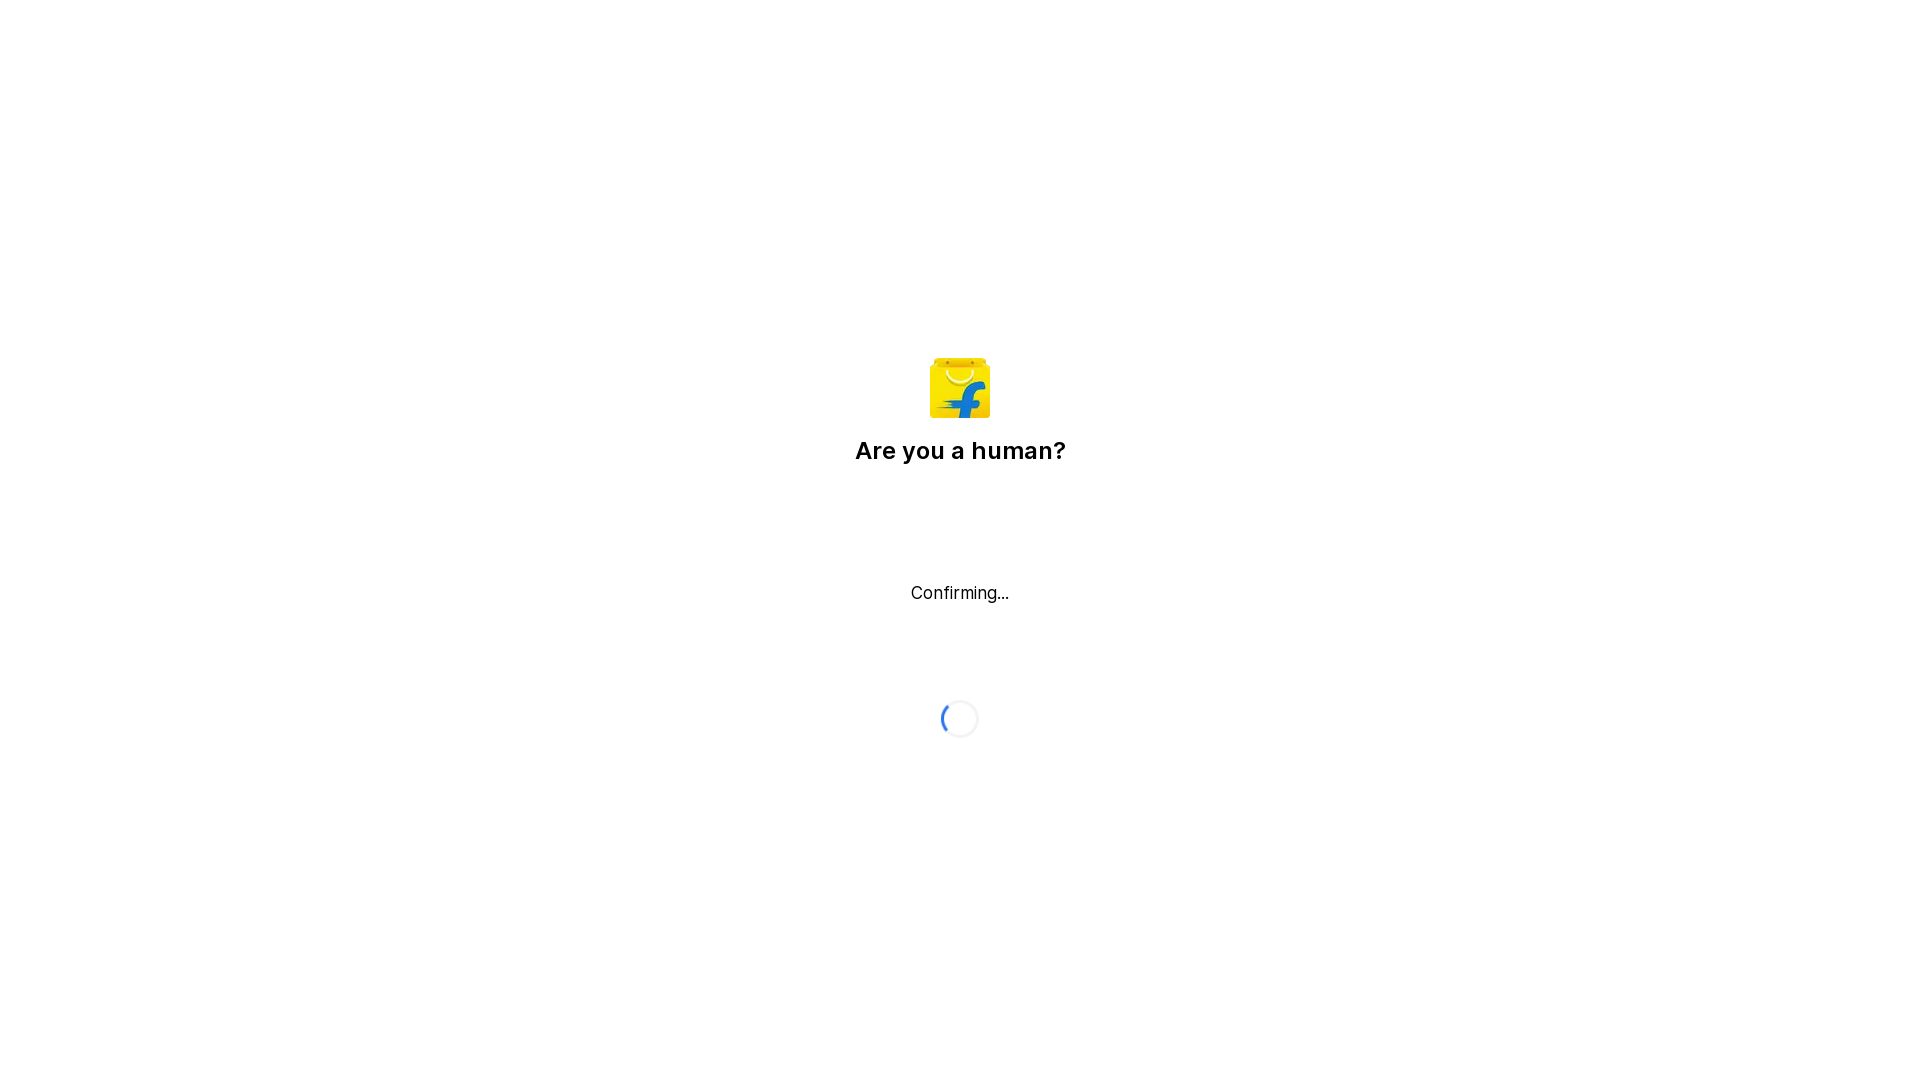

Waited 2 seconds to observe maximized state
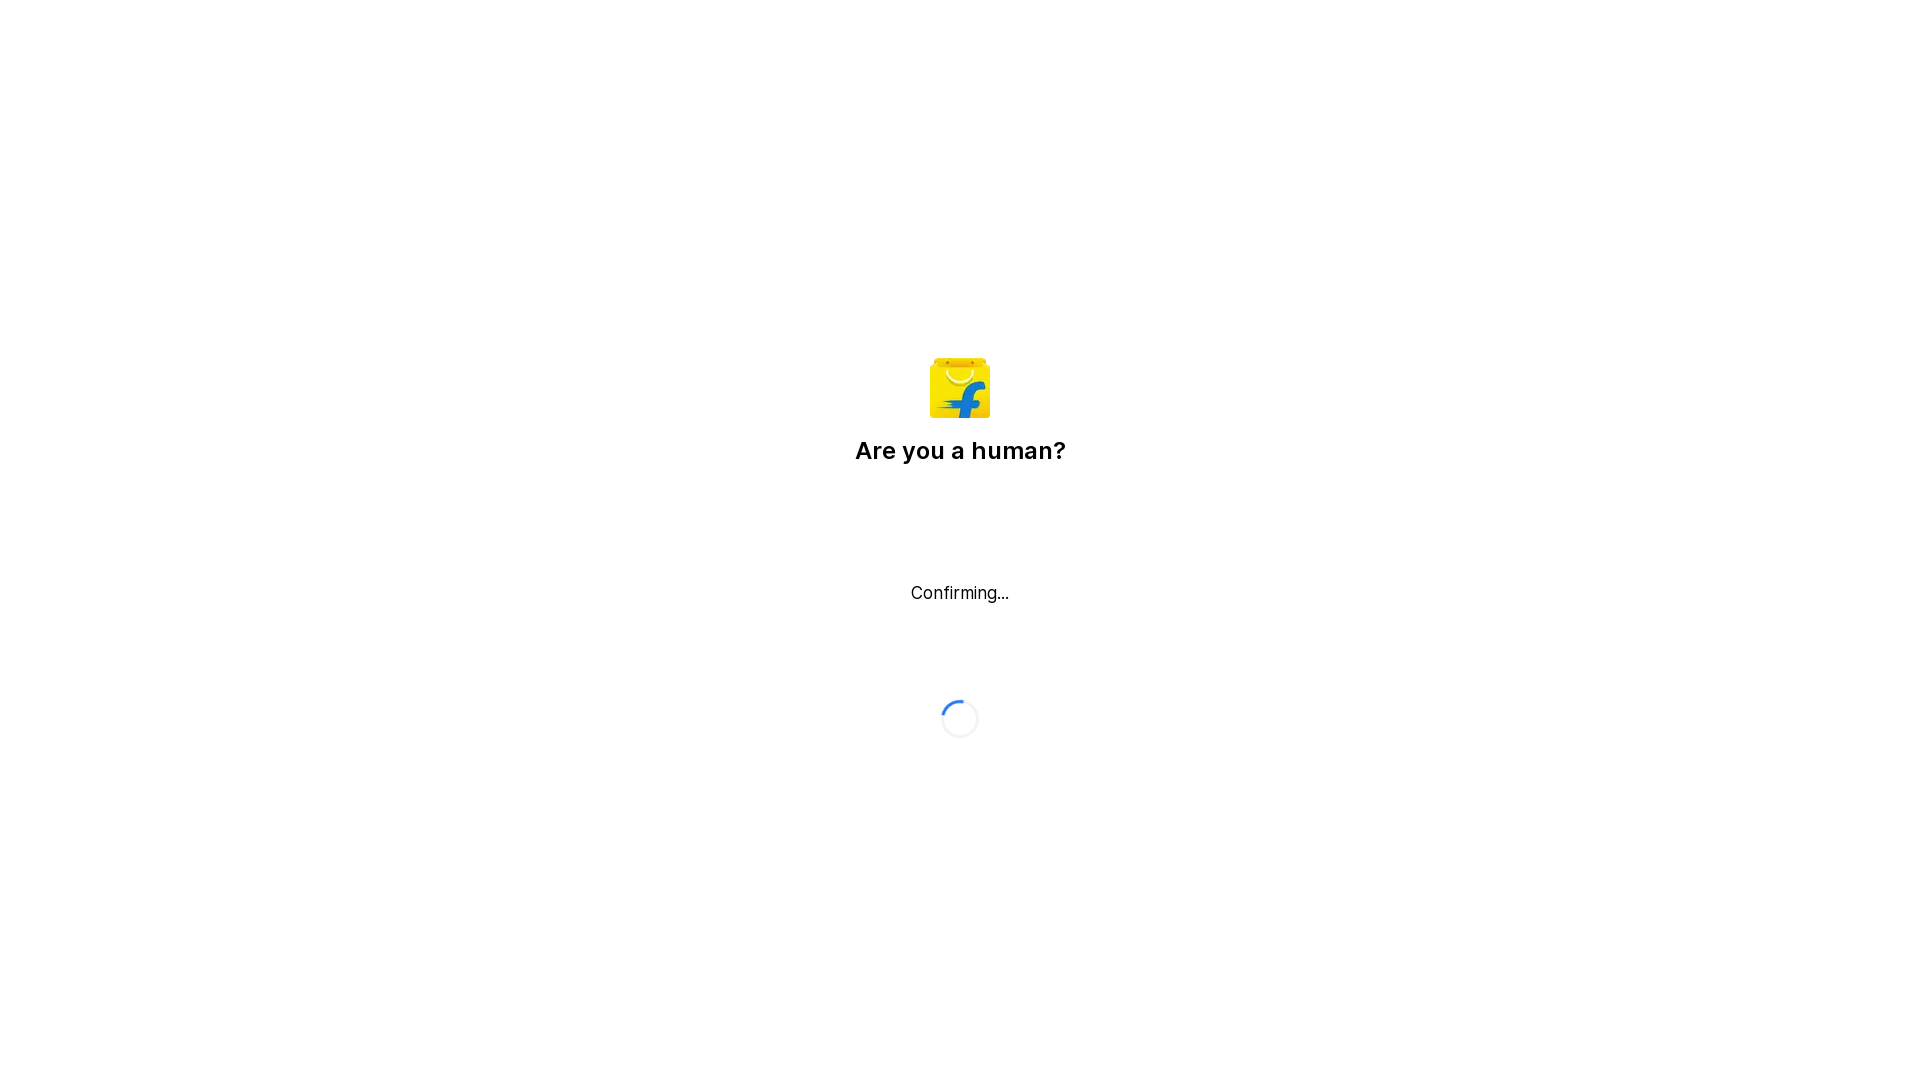

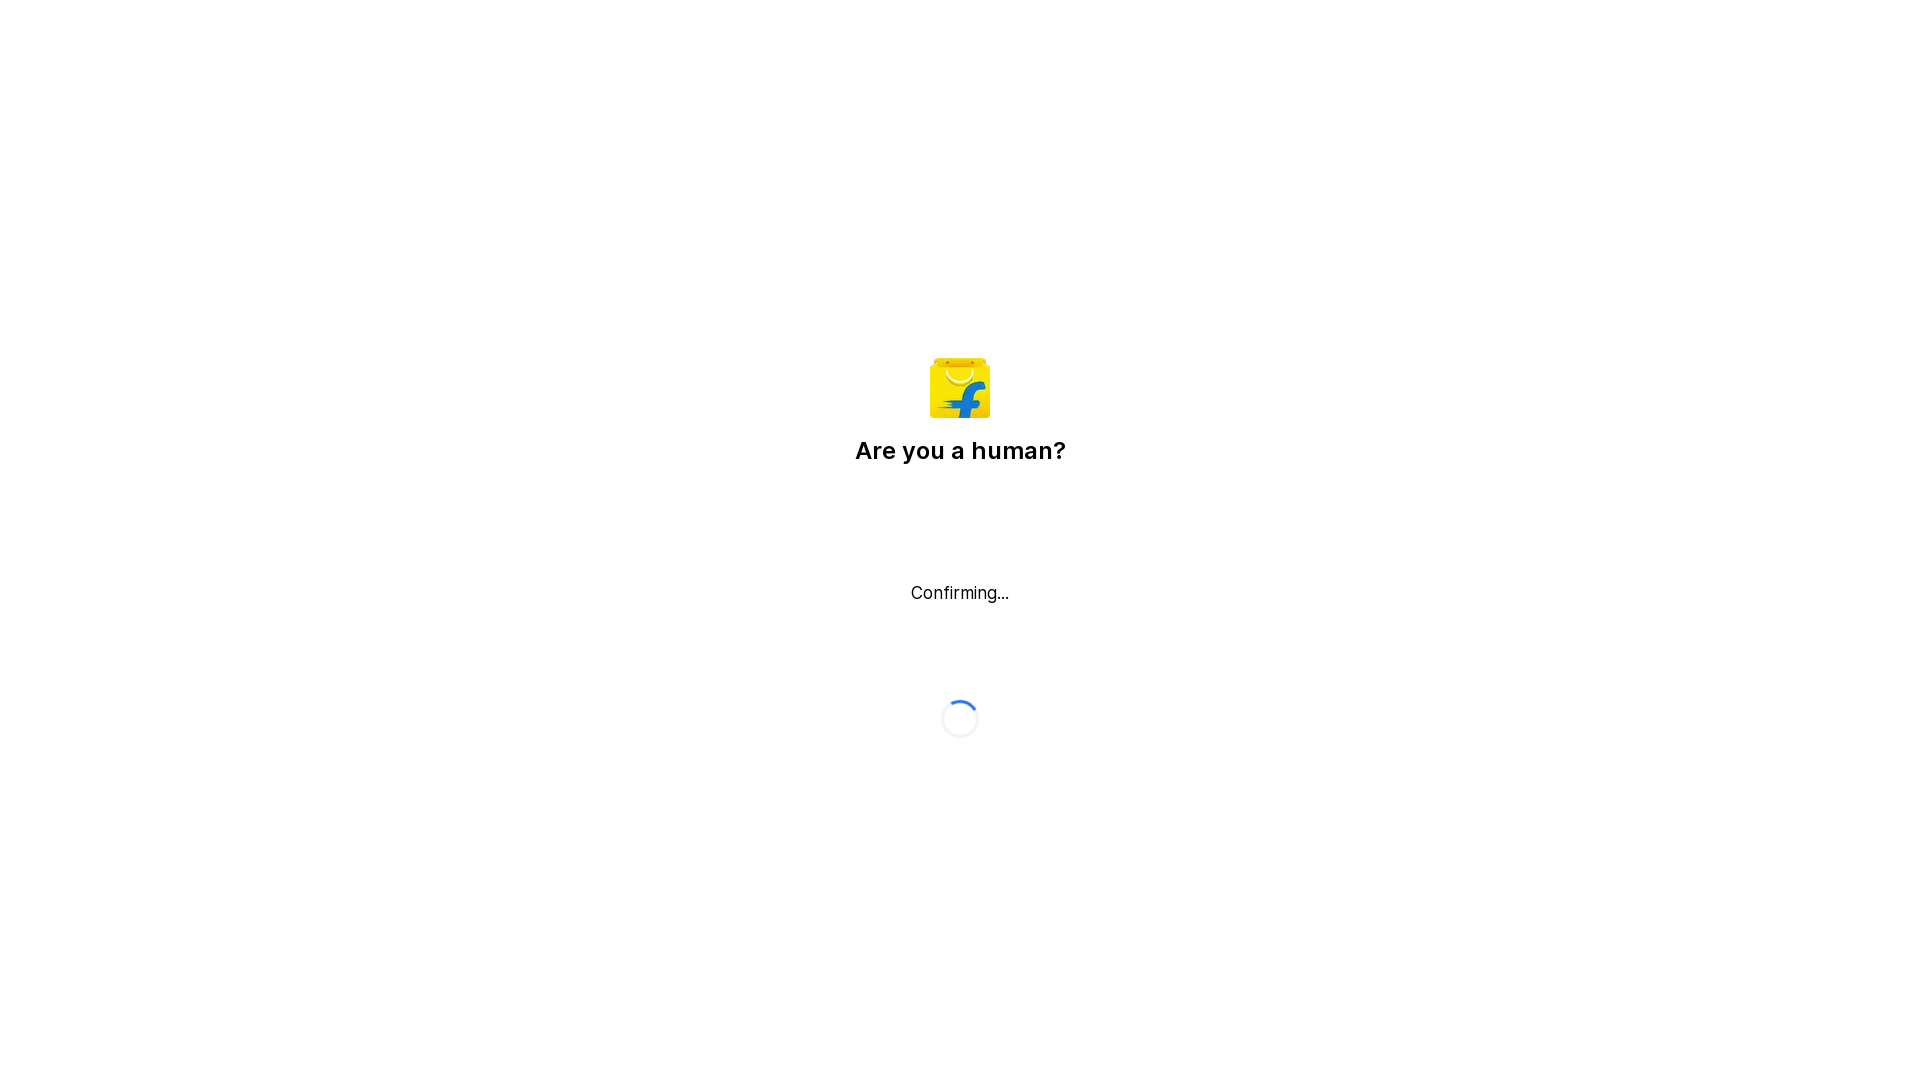